Tests a signup/contact form by filling in first name, last name, and email fields, then submitting the form by pressing Enter.

Starting URL: http://secure-retreat-92358.herokuapp.com/

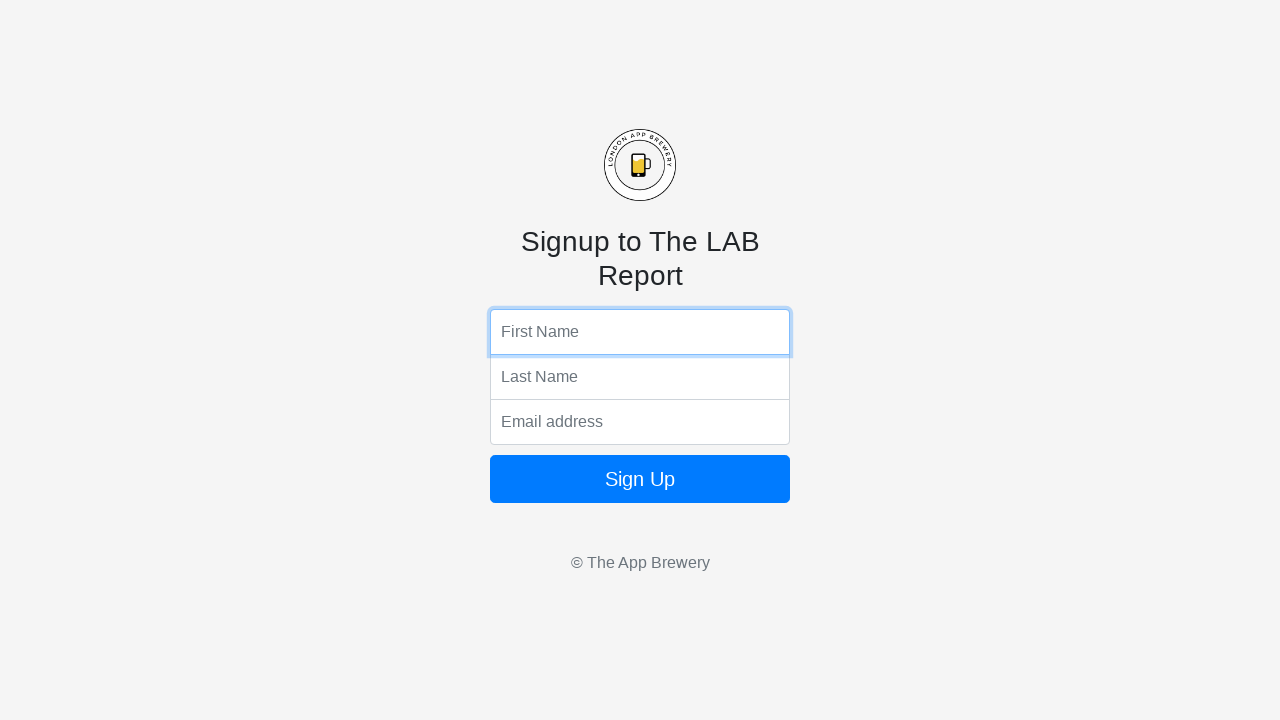

Filled first name field with 'POPO' on input[name='fName']
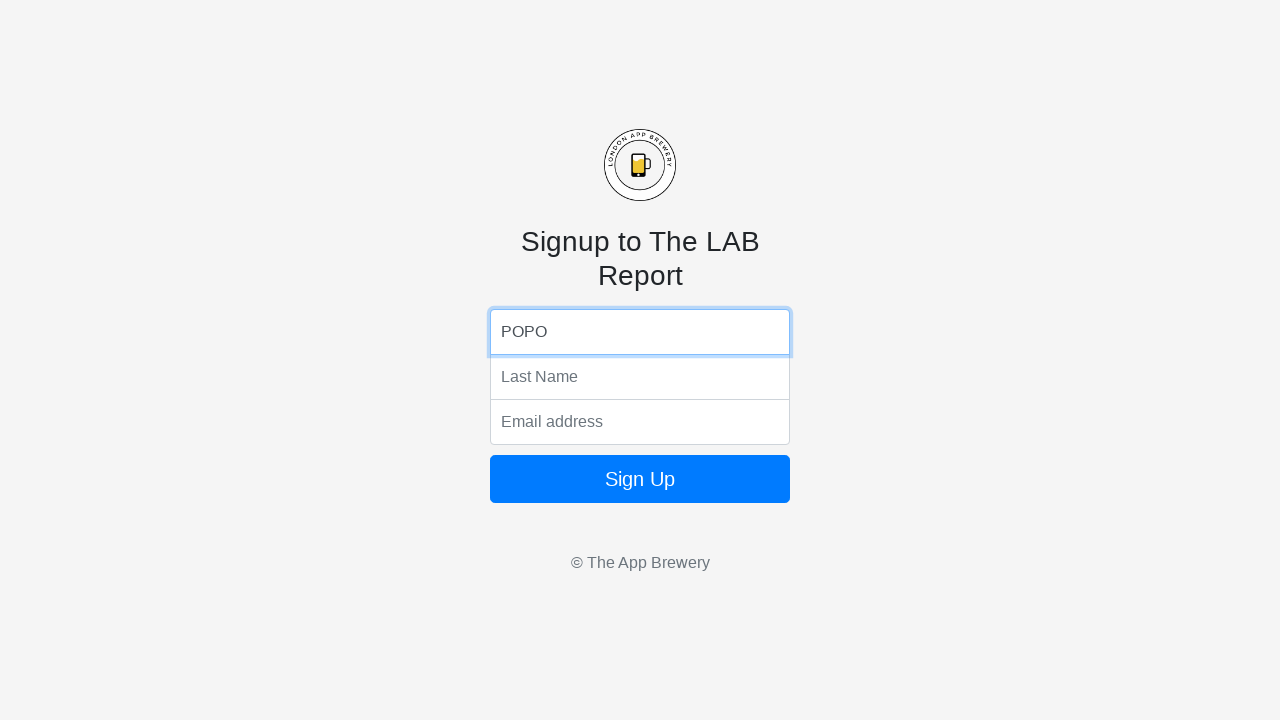

Filled last name field with 'TATA' on input[name='lName']
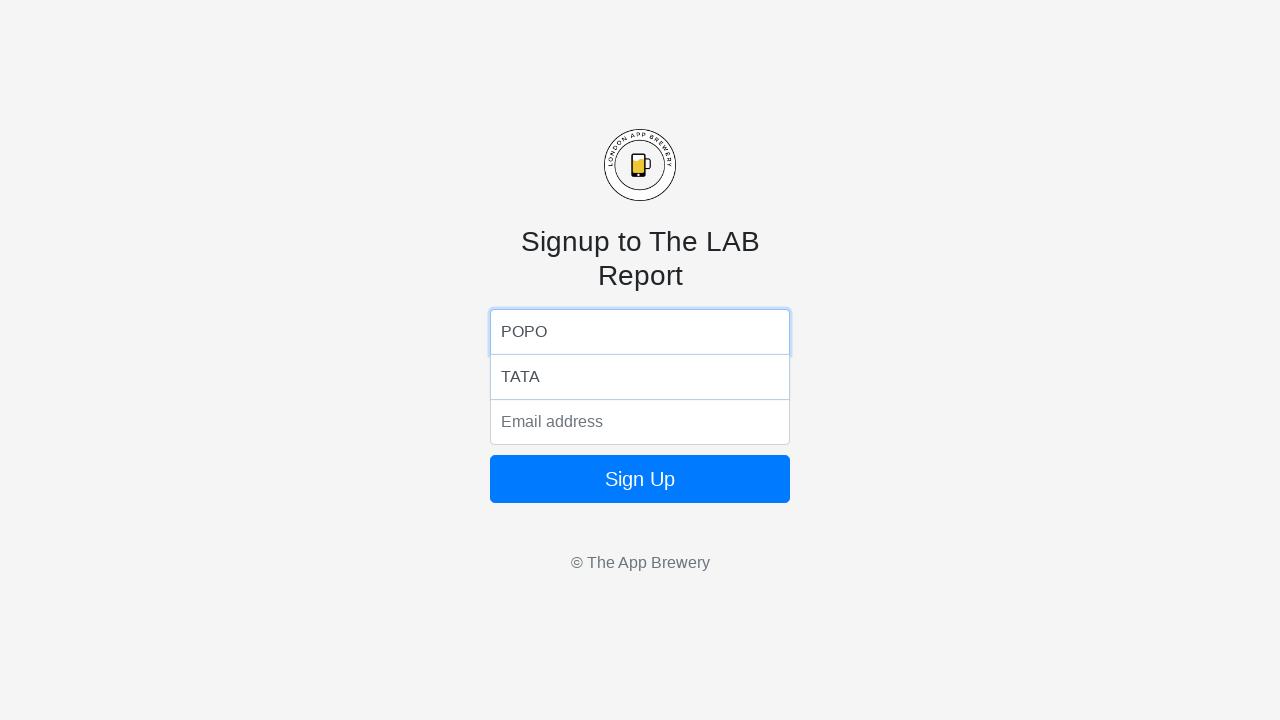

Filled email field with 'test@test.com' on input[name='email']
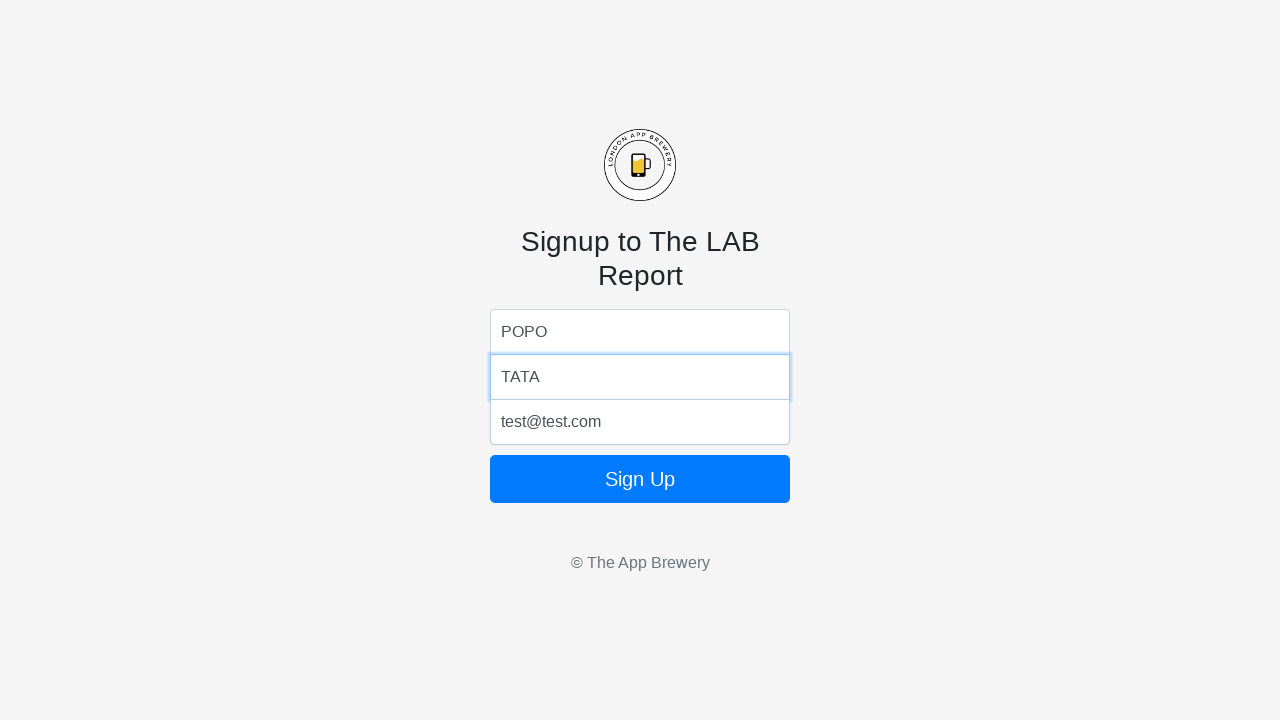

Submitted form by pressing Enter on email field on input[name='email']
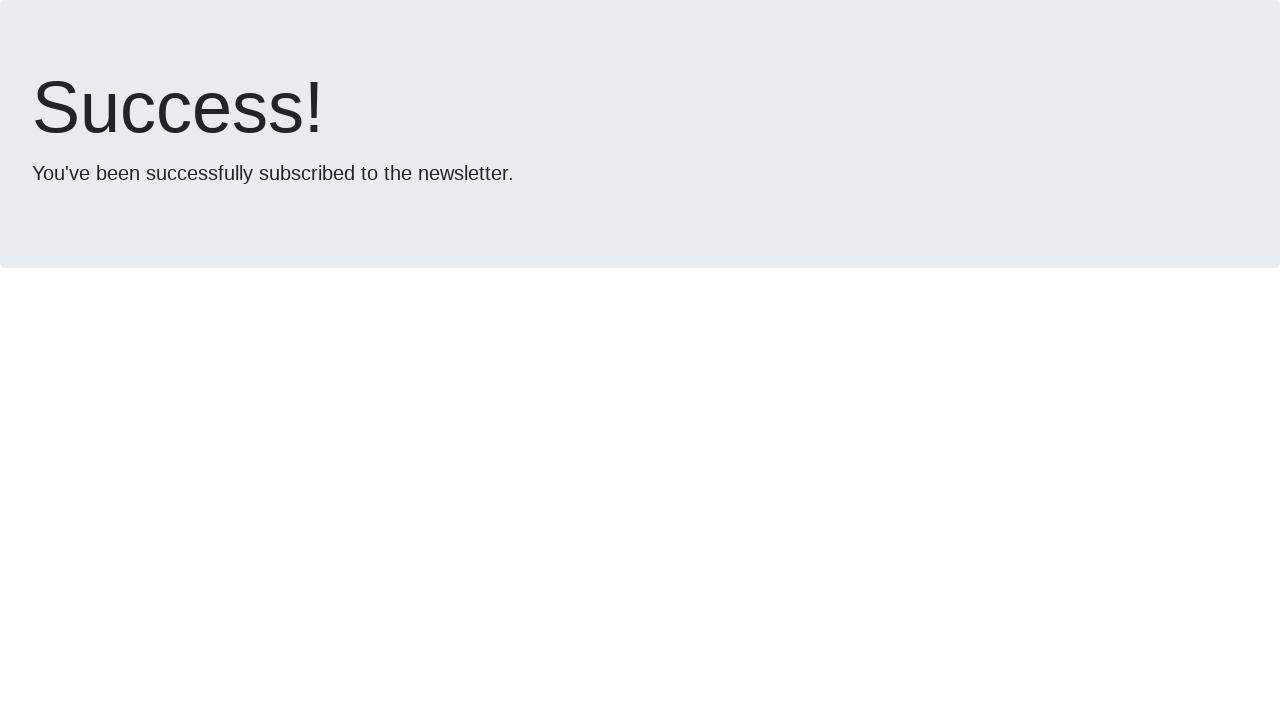

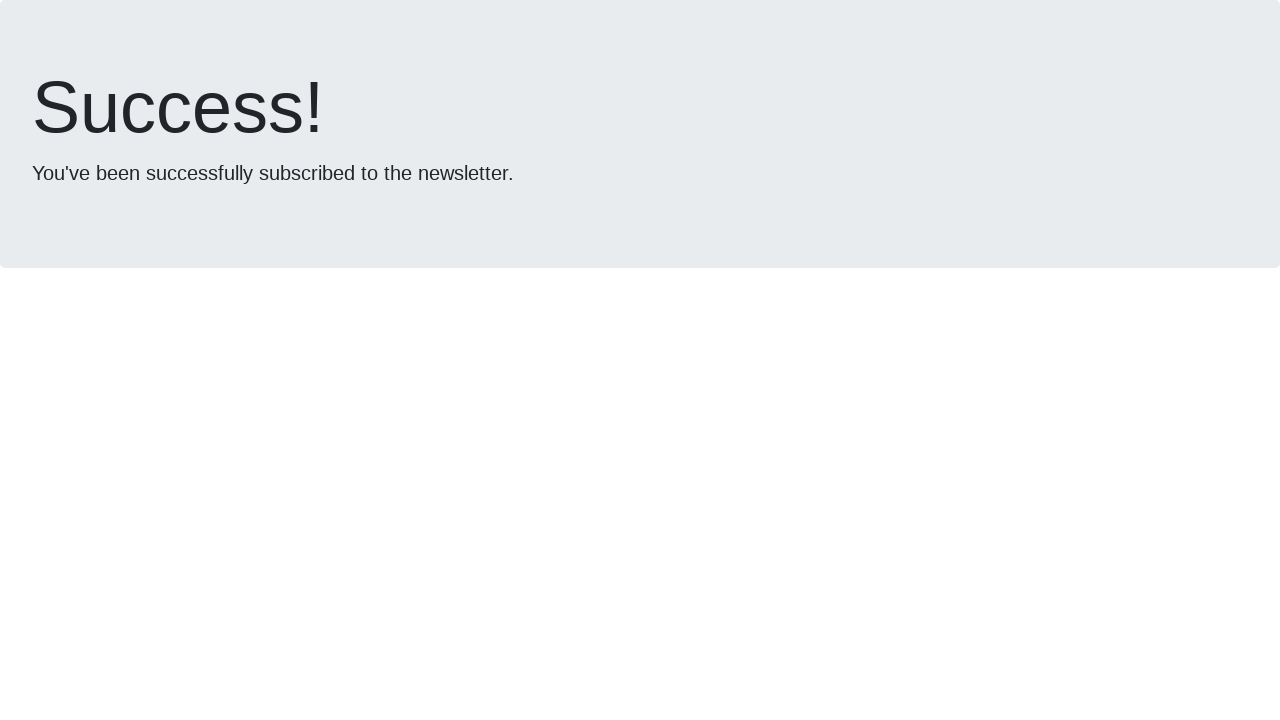